Tests autocomplete dropdown functionality by typing a partial country name and selecting from suggestions

Starting URL: https://rahulshettyacademy.com/AutomationPractice

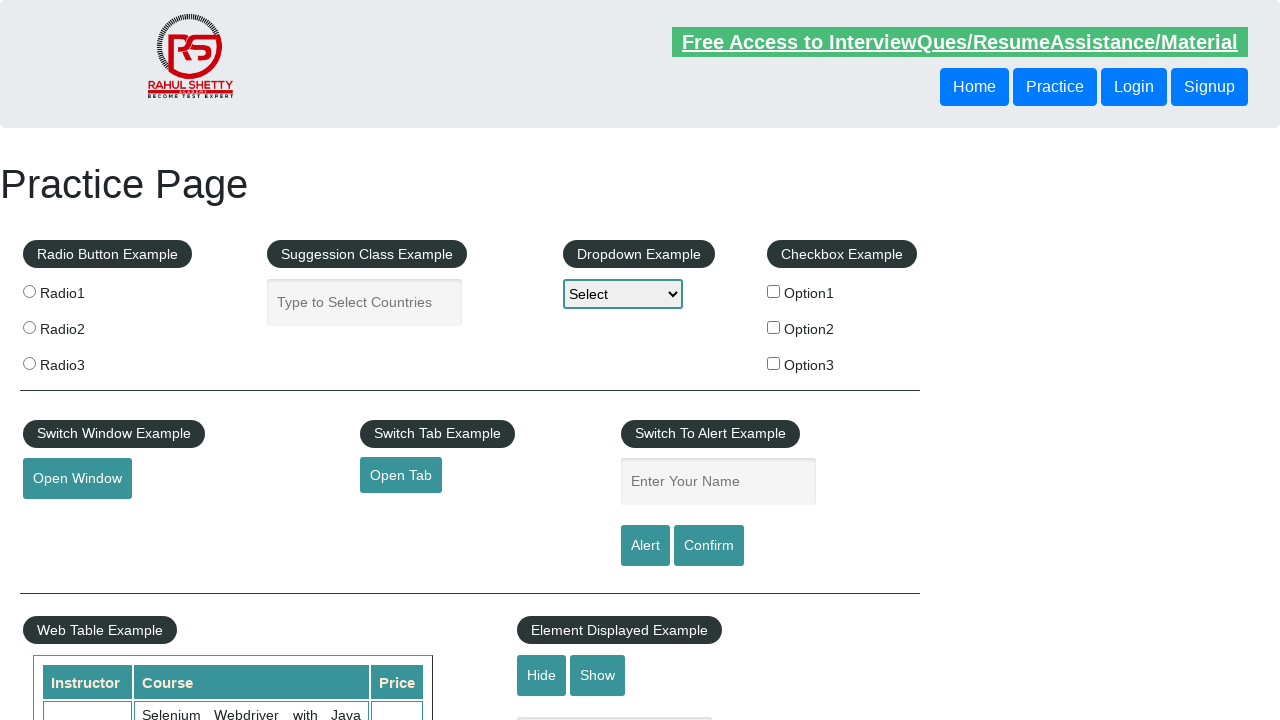

Filled autocomplete field with partial country name 'ind' on #autocomplete
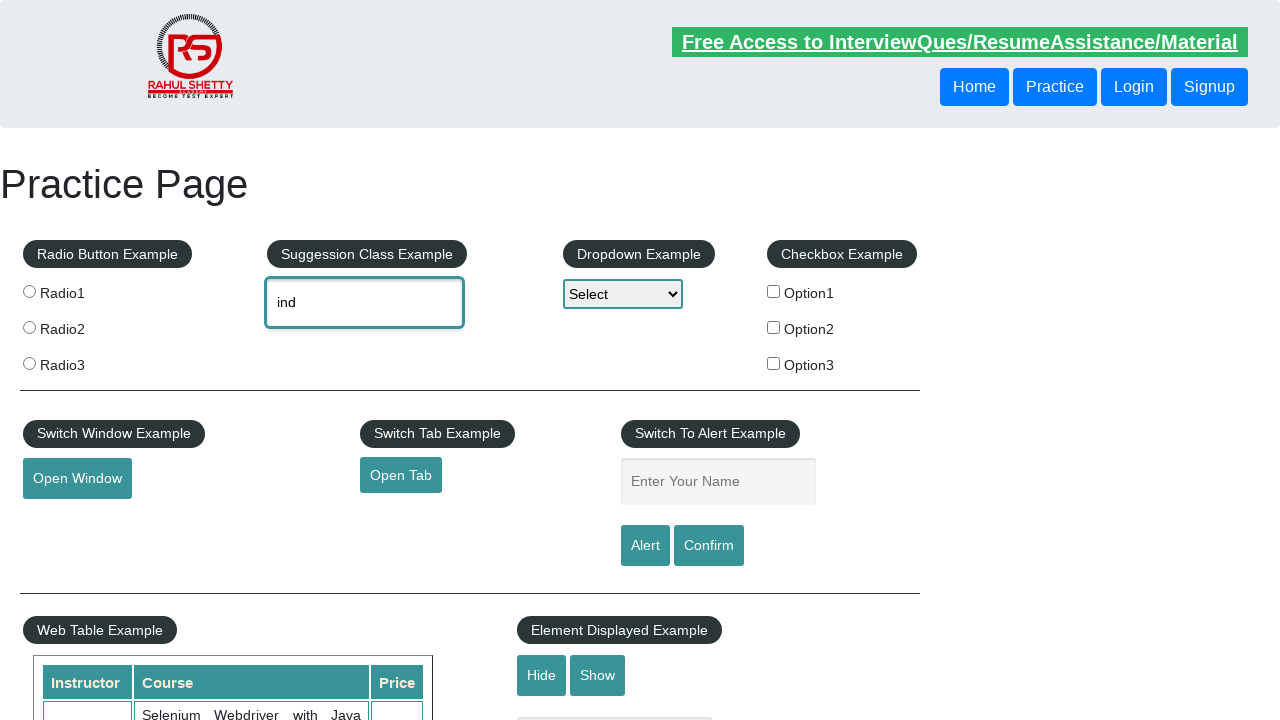

Autocomplete dropdown appeared
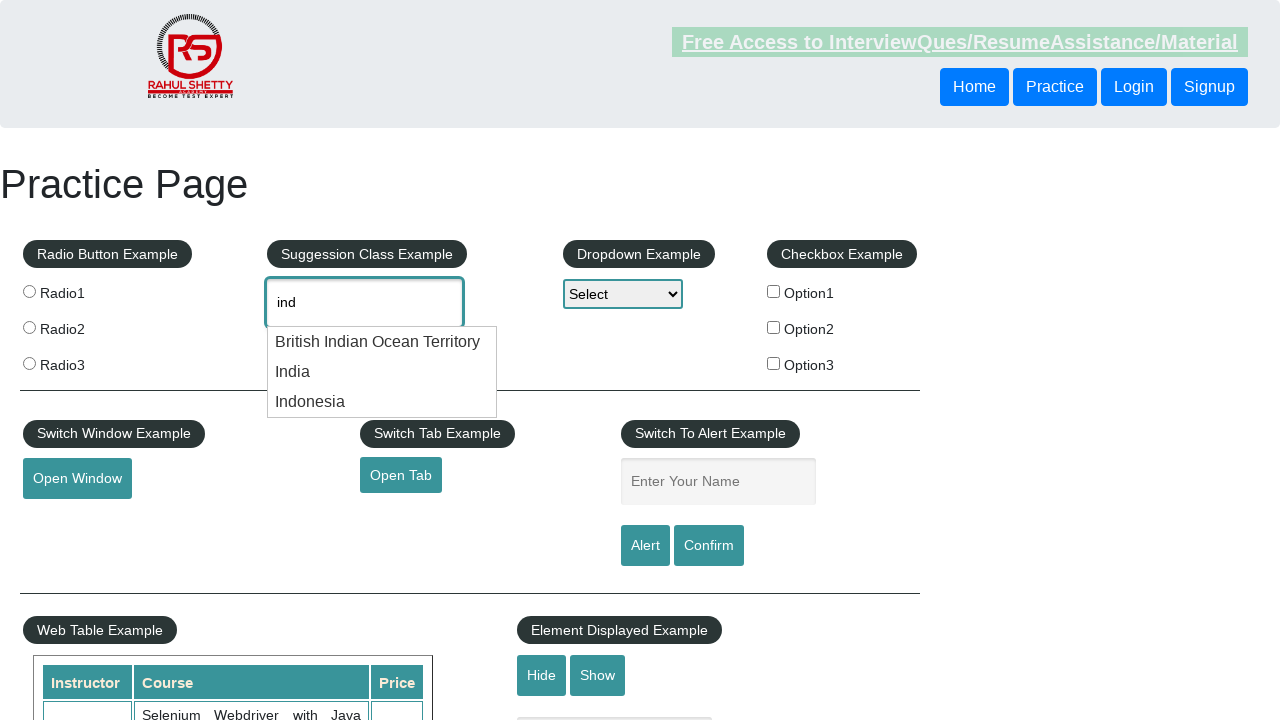

Retrieved all dropdown items from autocomplete list
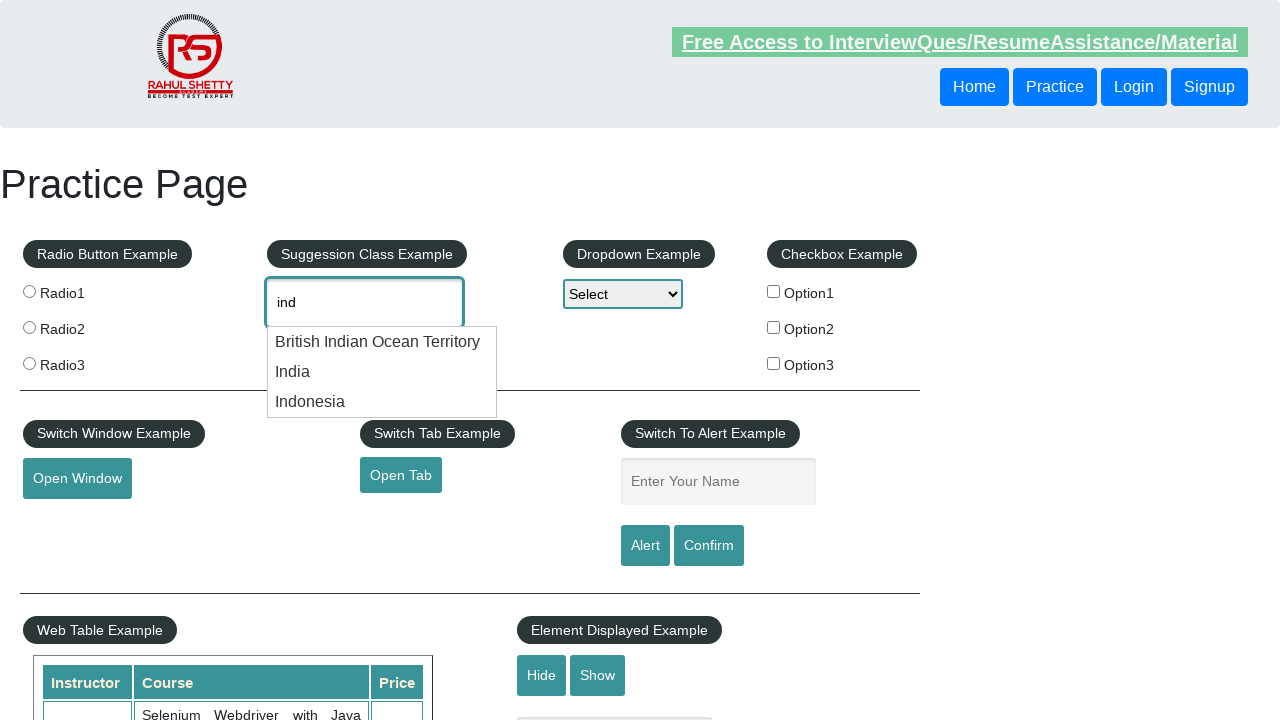

Clicked on 'India' option from dropdown at (382, 372) on #ui-id-1 li >> nth=1
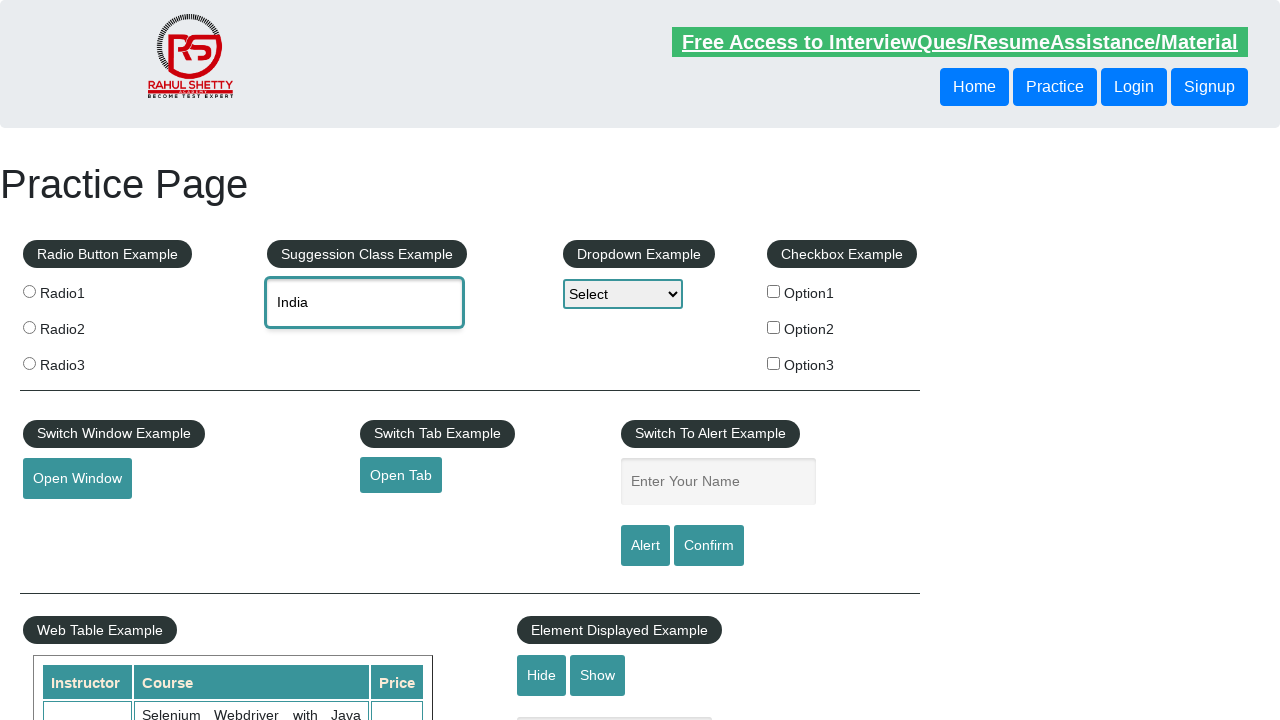

Cleared autocomplete field on #autocomplete
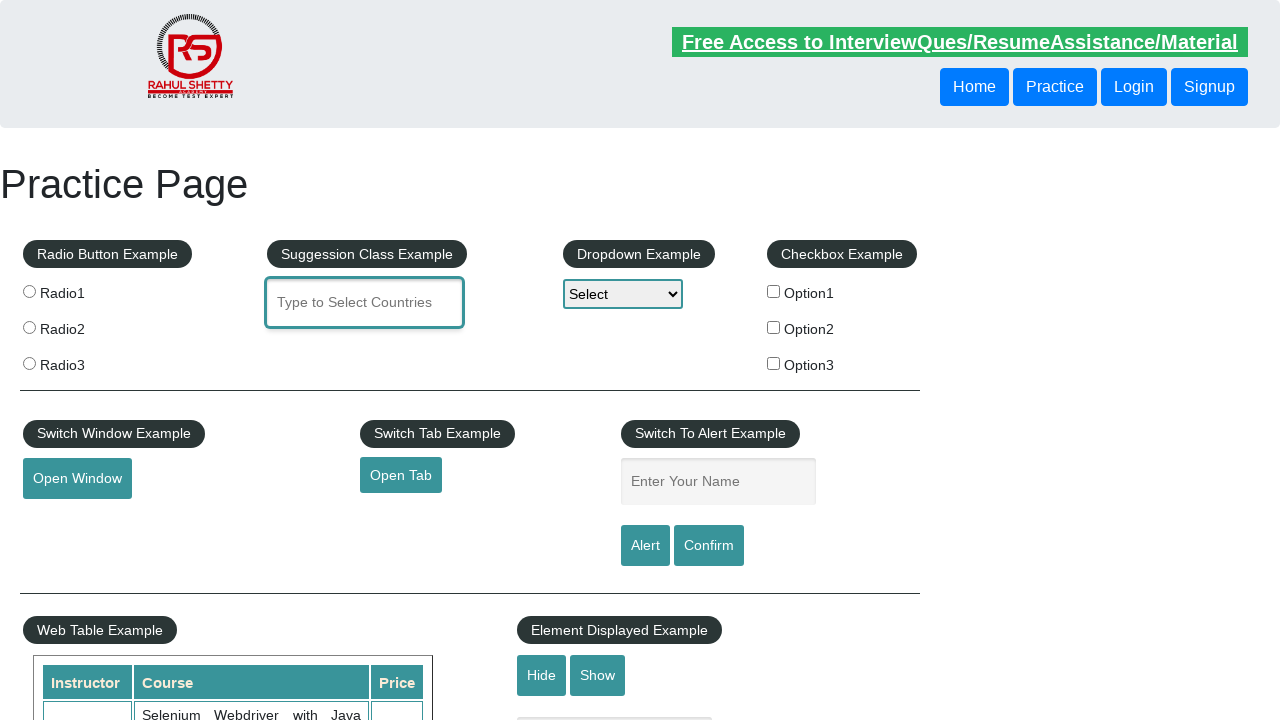

Filled autocomplete field again with 'ind' for keyboard navigation test on #autocomplete
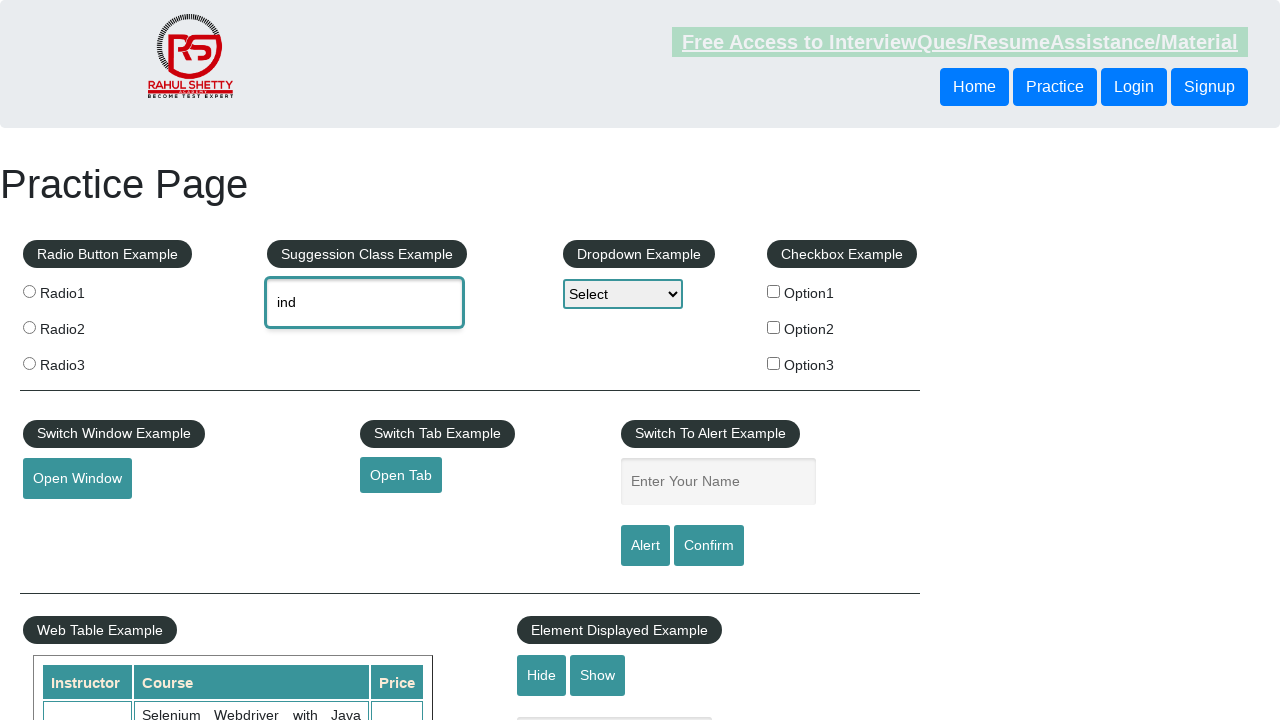

Waited 2 seconds for dropdown to populate
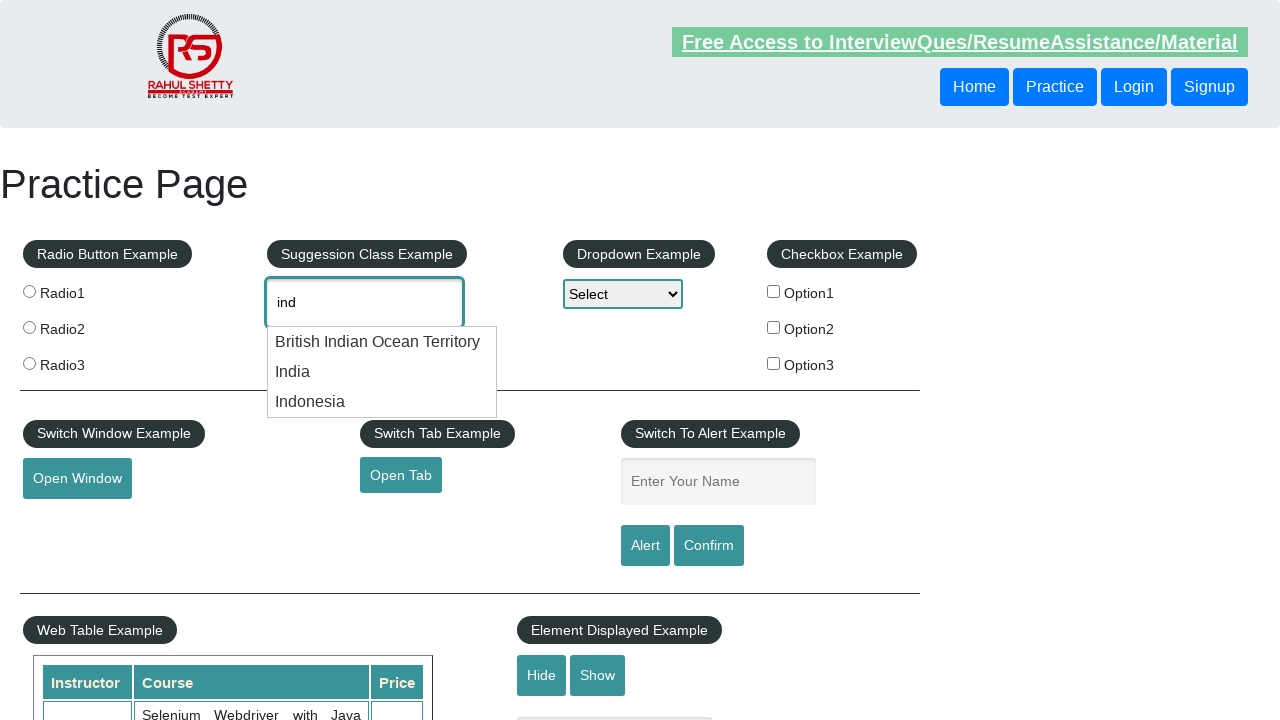

Pressed ArrowDown to navigate dropdown options
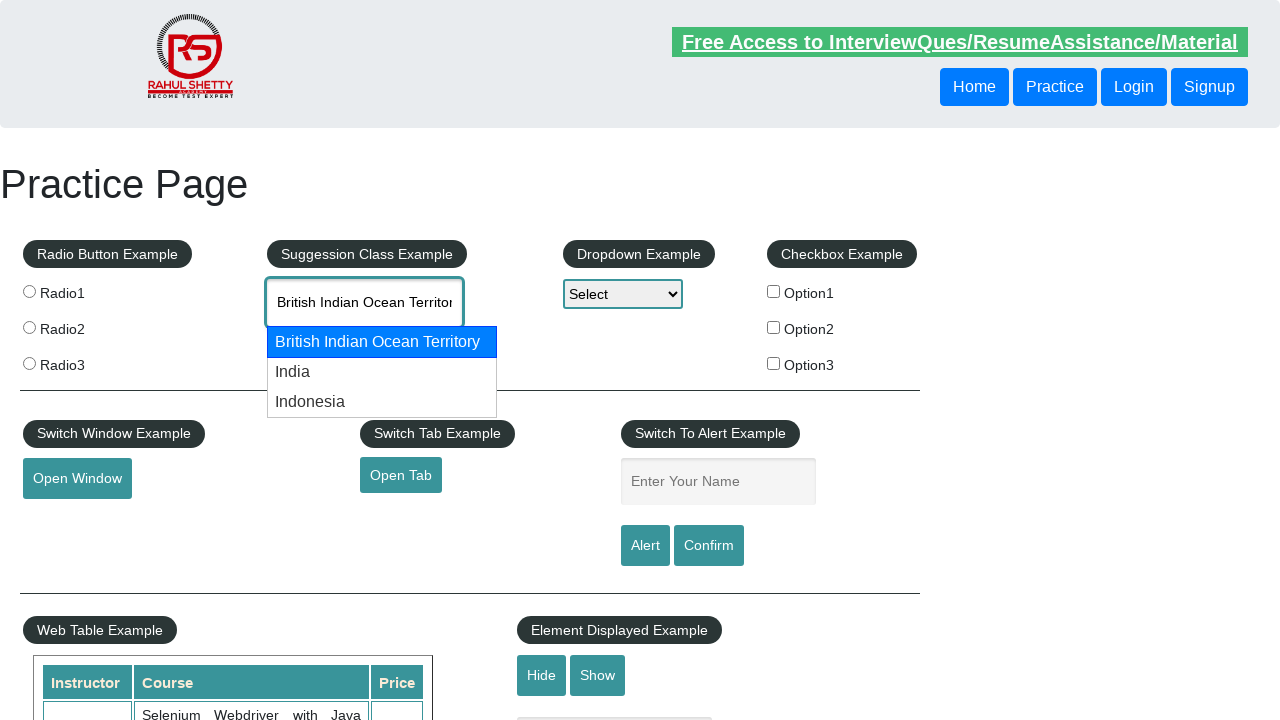

Pressed ArrowDown to navigate dropdown options
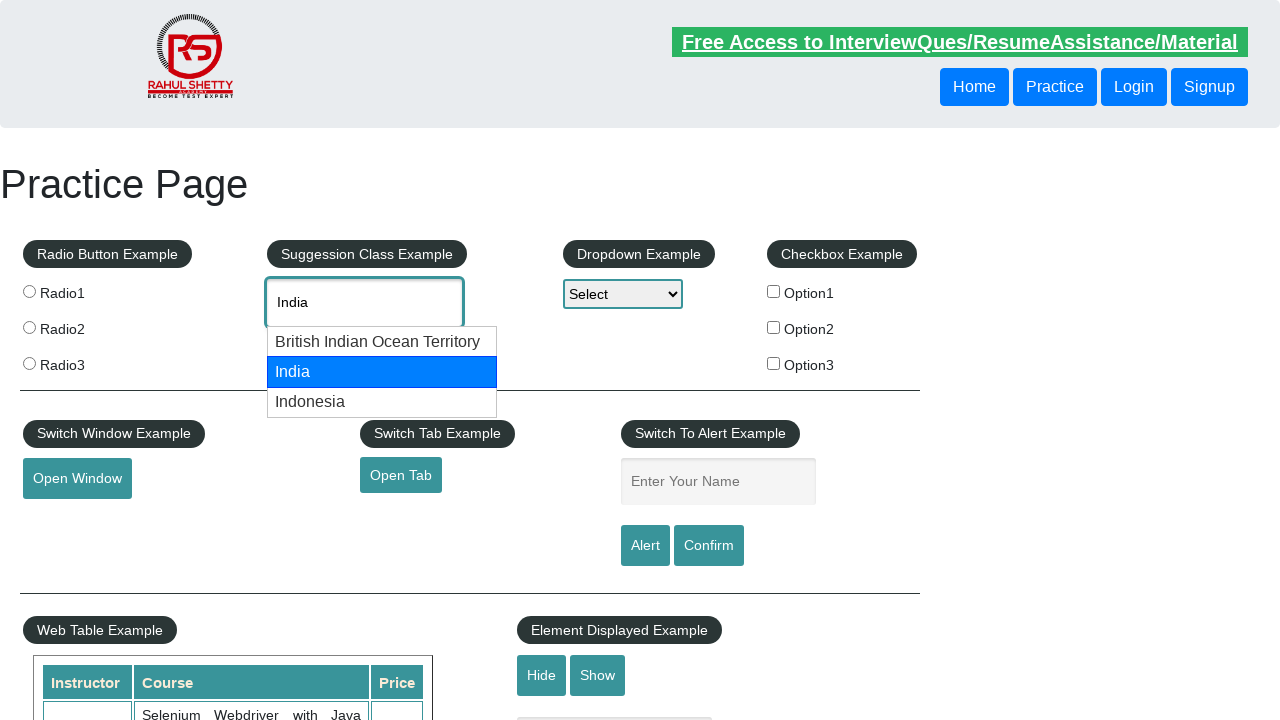

Pressed Enter to confirm 'India' selection
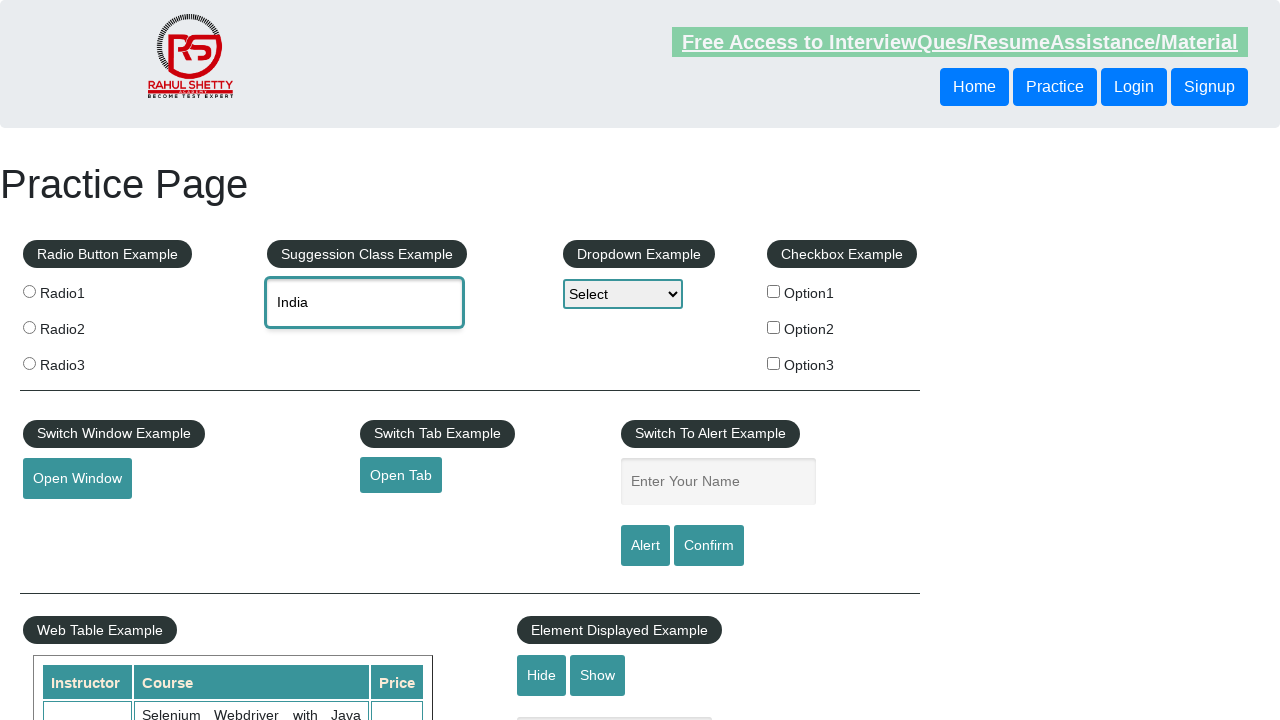

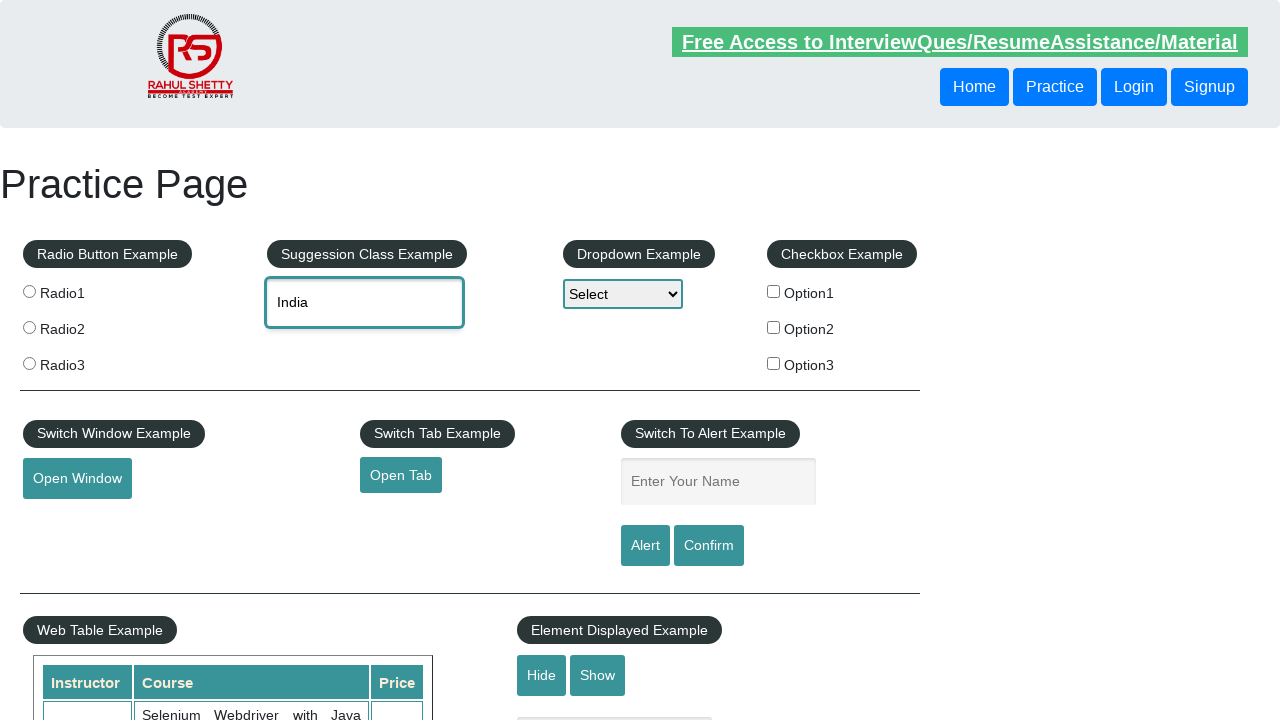